Tests drag and drop functionality on jQuery UI demo page by dragging an element to a drop zone using coordinates

Starting URL: https://jqueryui.com/droppable/

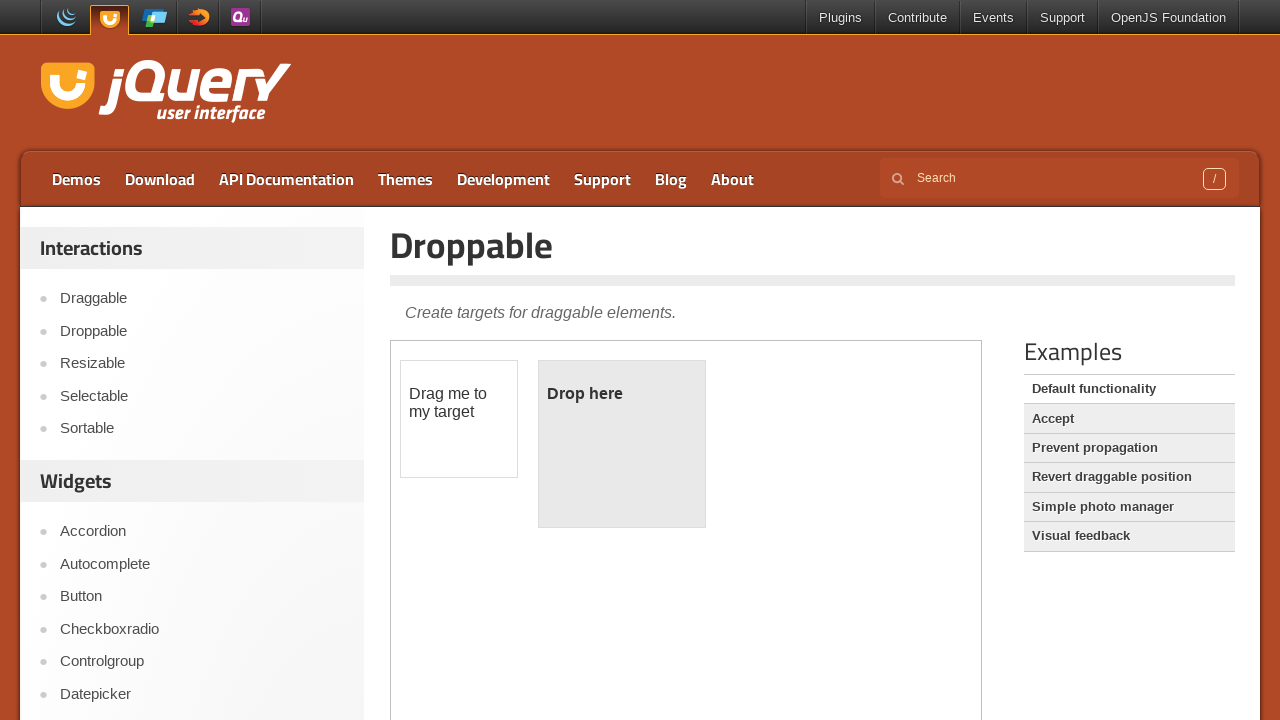

Located the iframe containing the drag and drop demo
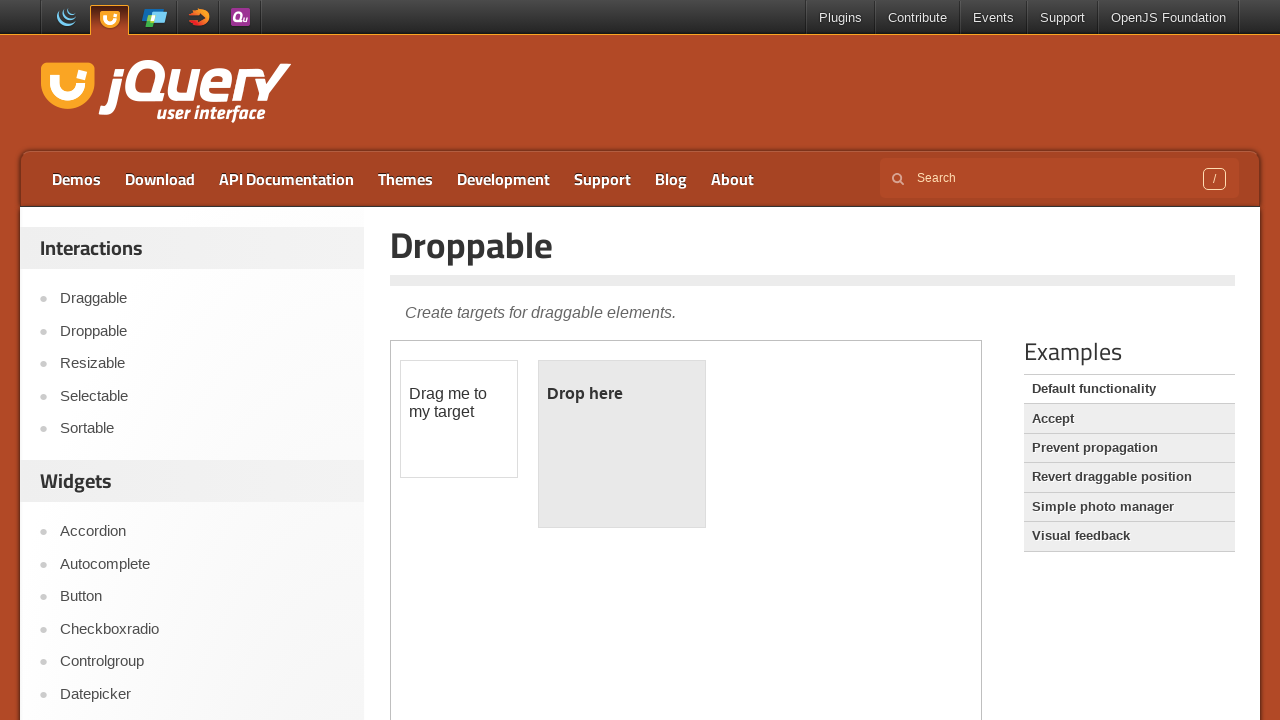

Located the draggable element
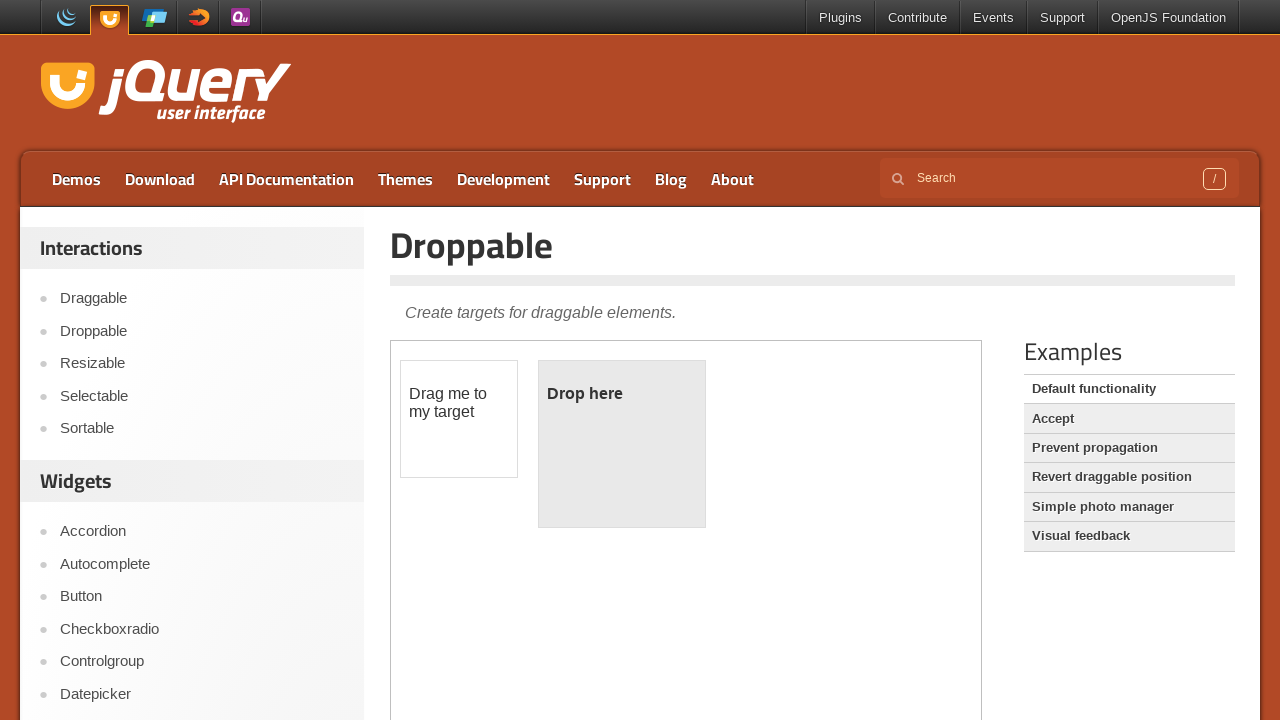

Located the droppable element
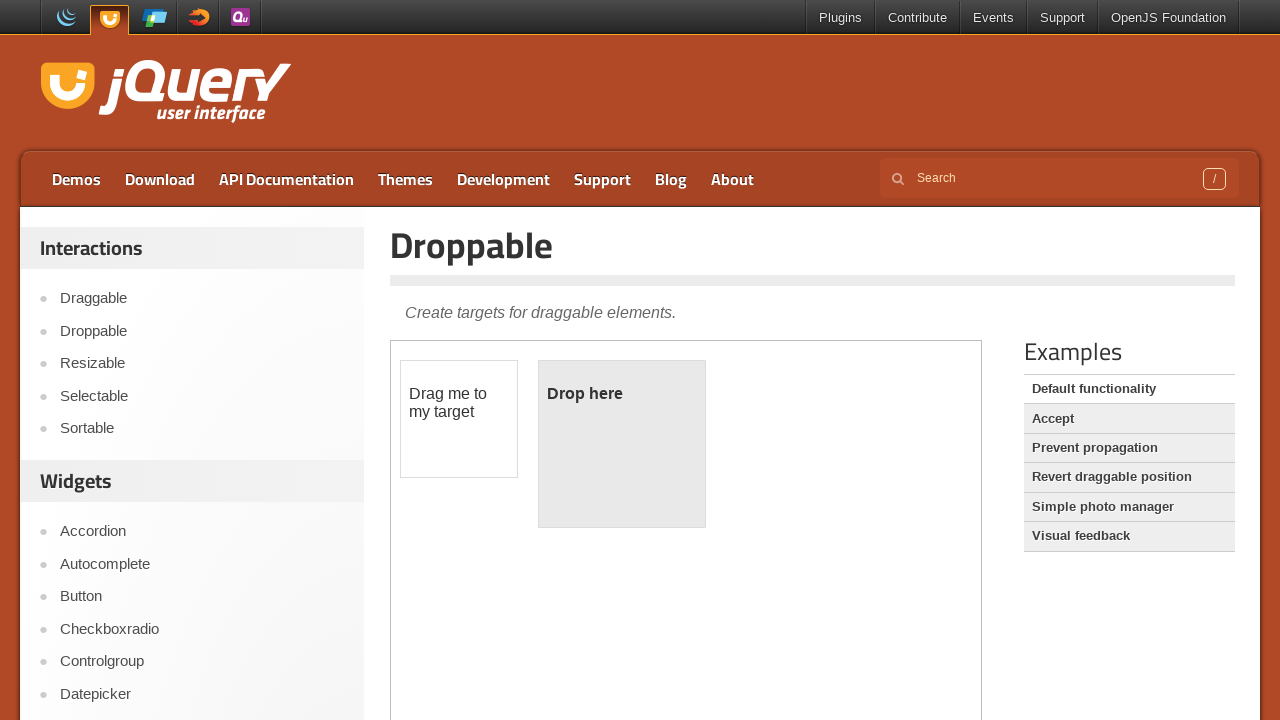

Retrieved bounding box of the droppable element
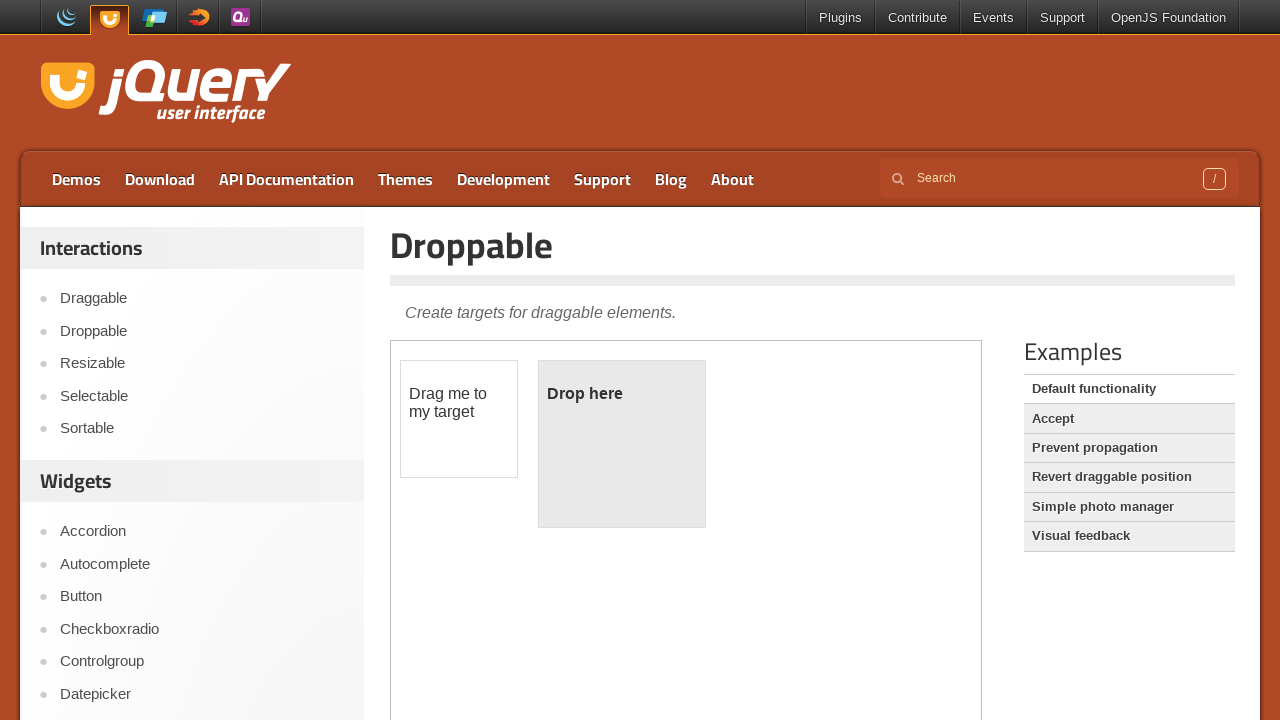

Dragged the draggable element to the droppable element using drag_to method at (622, 444)
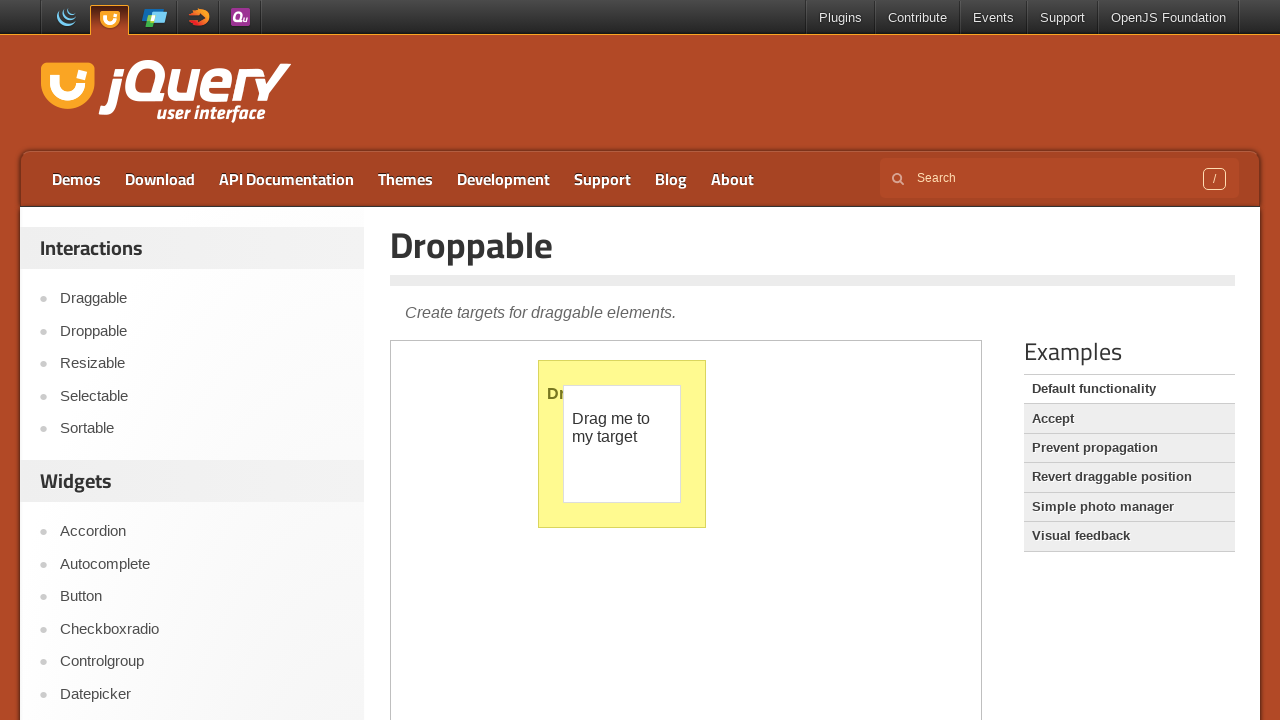

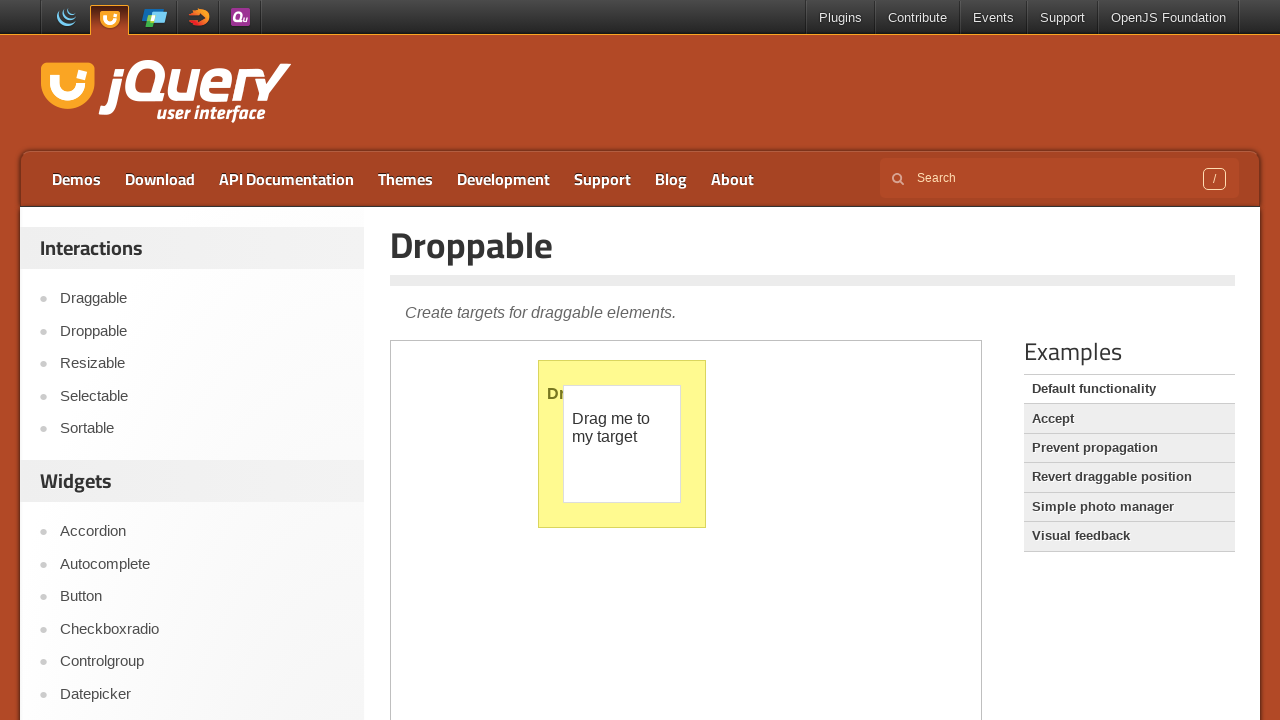